Tests a text box form submission by filling in full name, email, current address, and permanent address fields, then submitting the form

Starting URL: https://demoqa.com/text-box

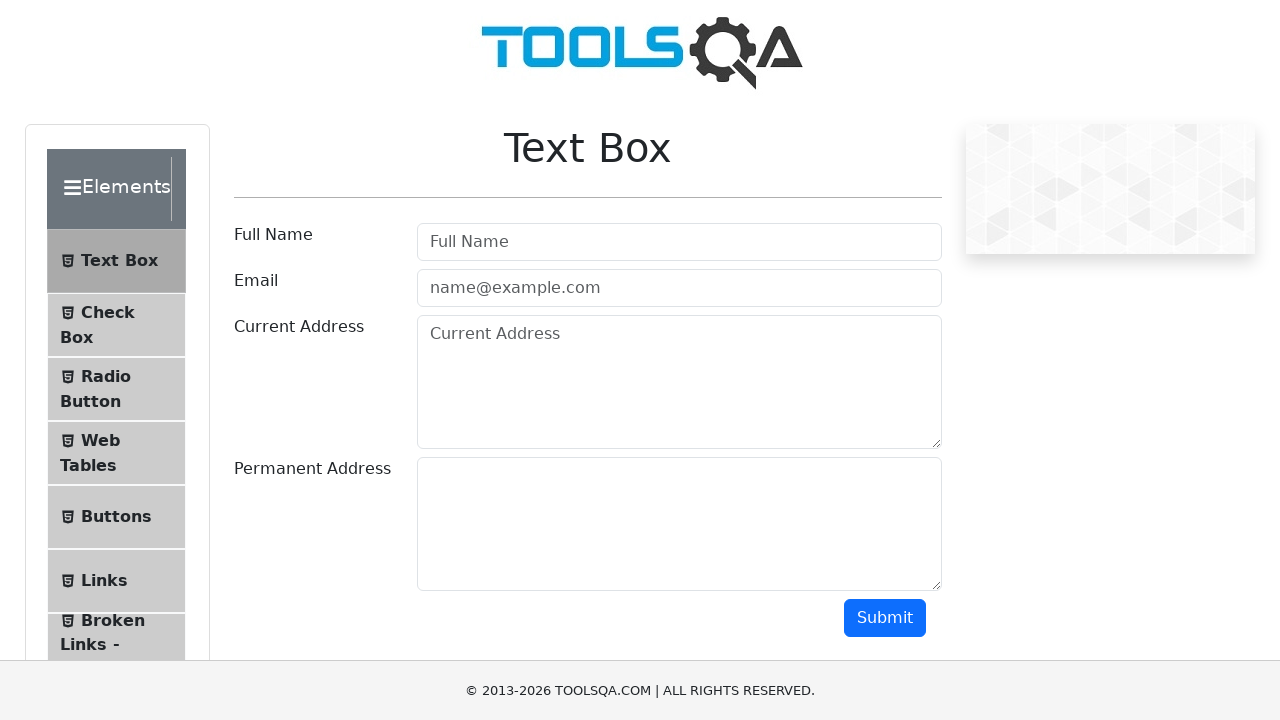

Filled full name field with 'John Doe' on #userName
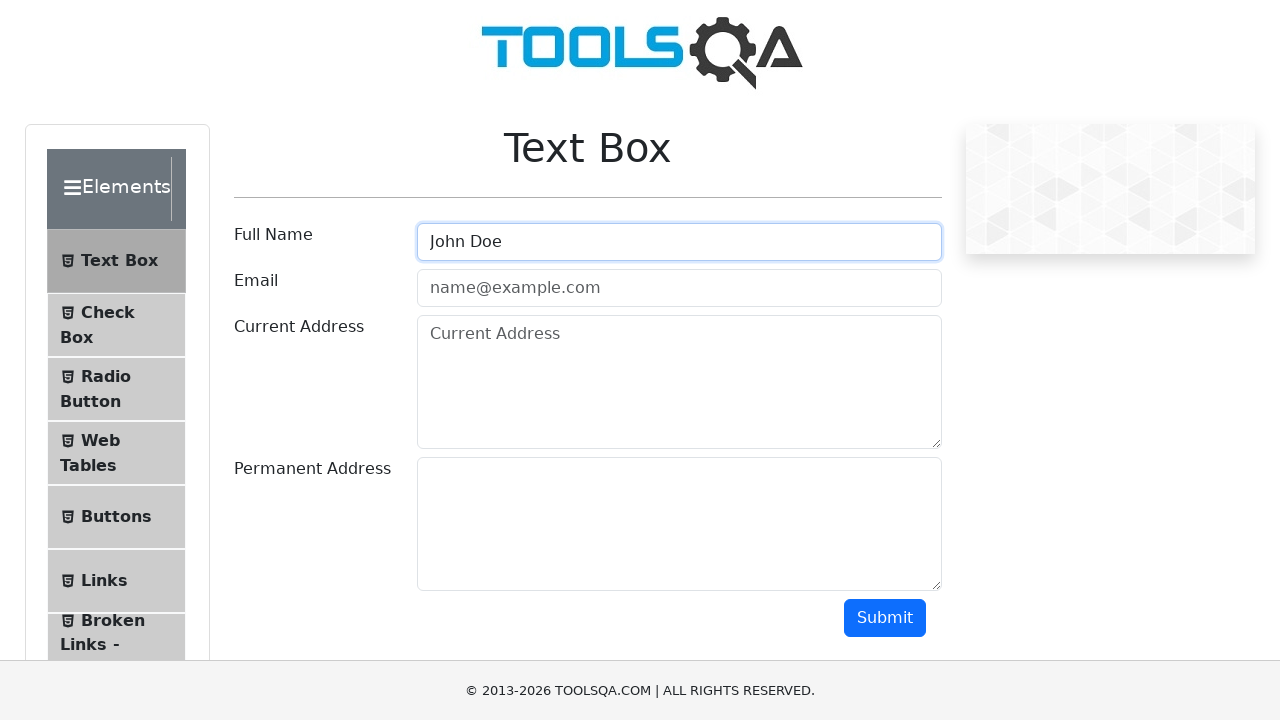

Filled email field with 'john@gmail.com' on #userEmail
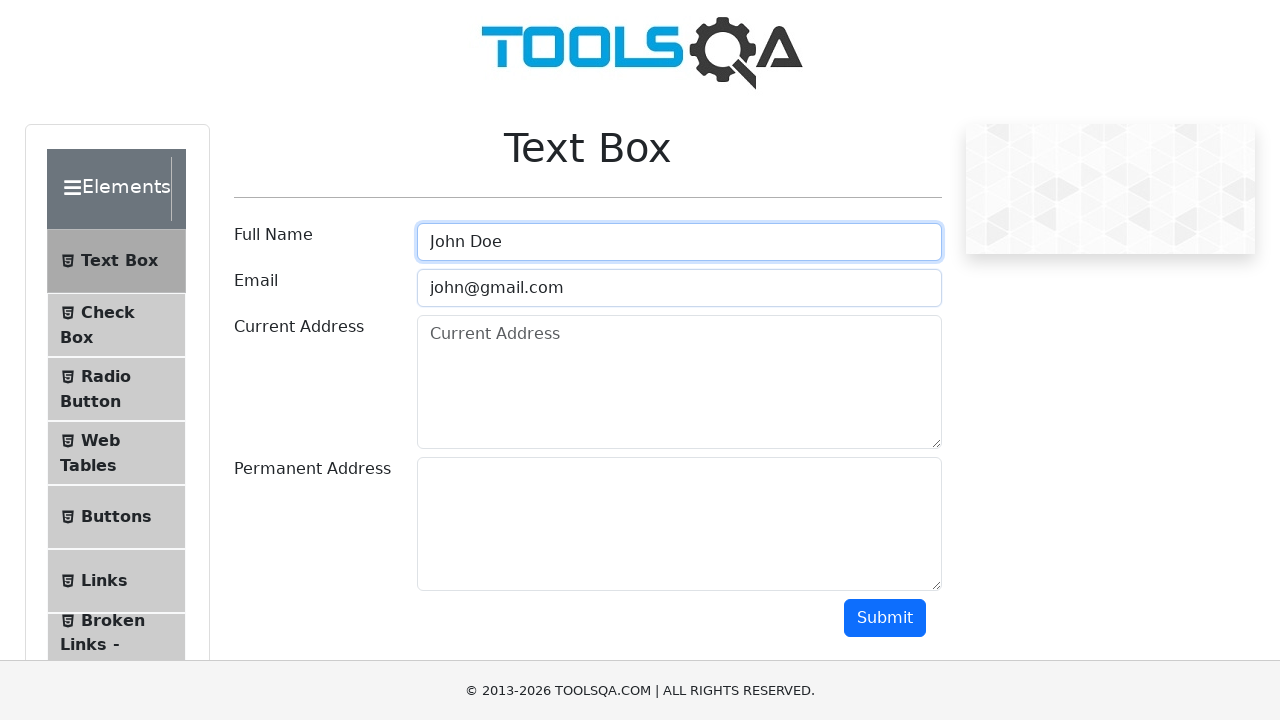

Filled current address field with 'Address 123' on #currentAddress
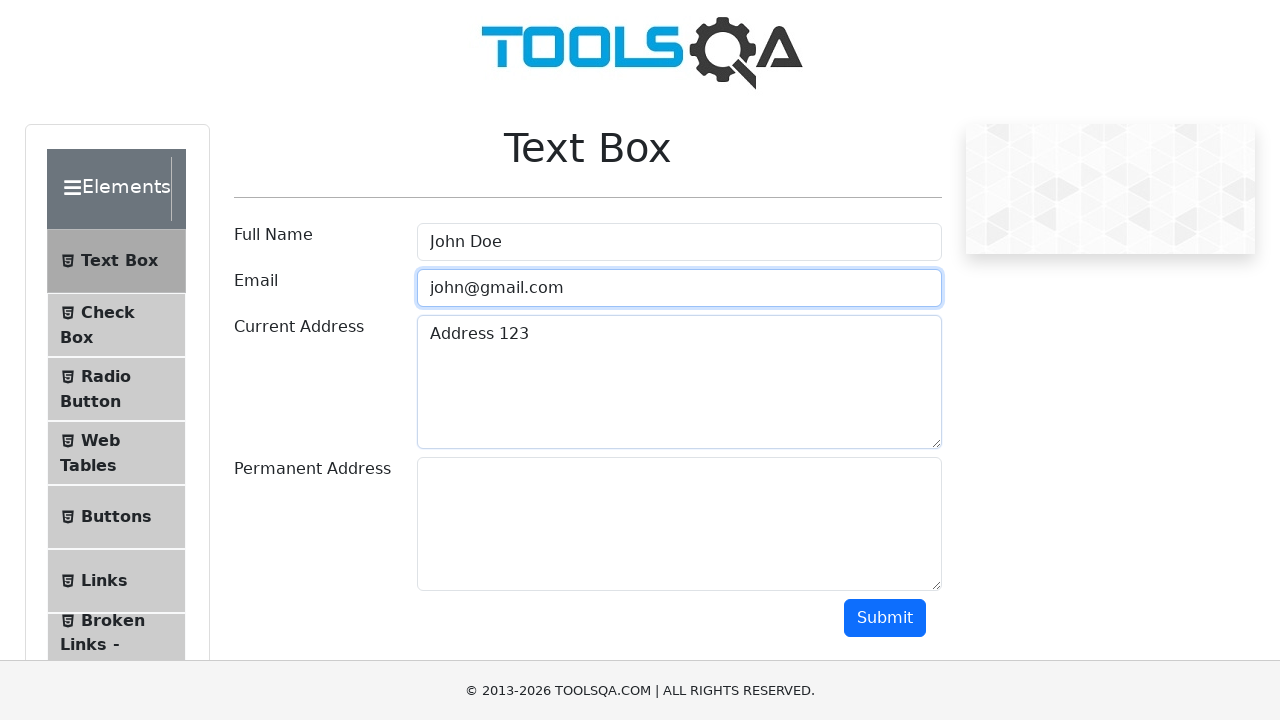

Filled permanent address field with 'NewAddress 456' on #permanentAddress
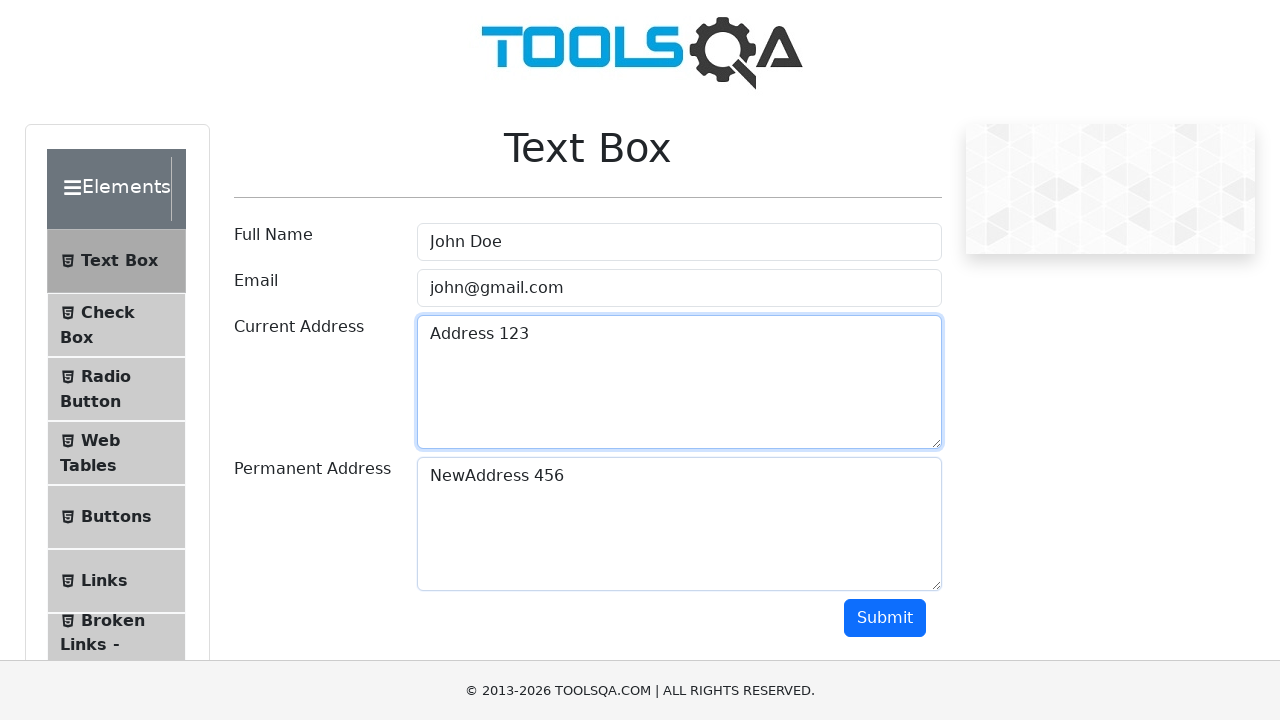

Scrolled down to make submit button visible
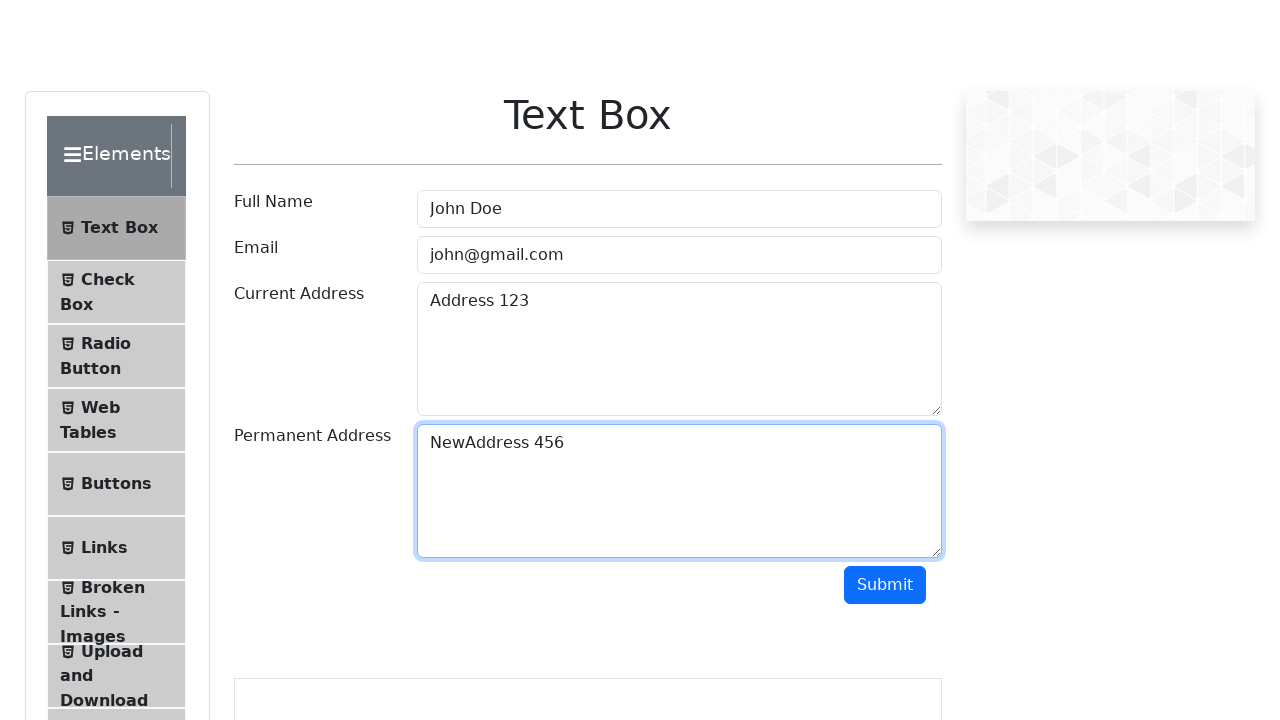

Clicked submit button to submit the form at (885, 368) on #submit
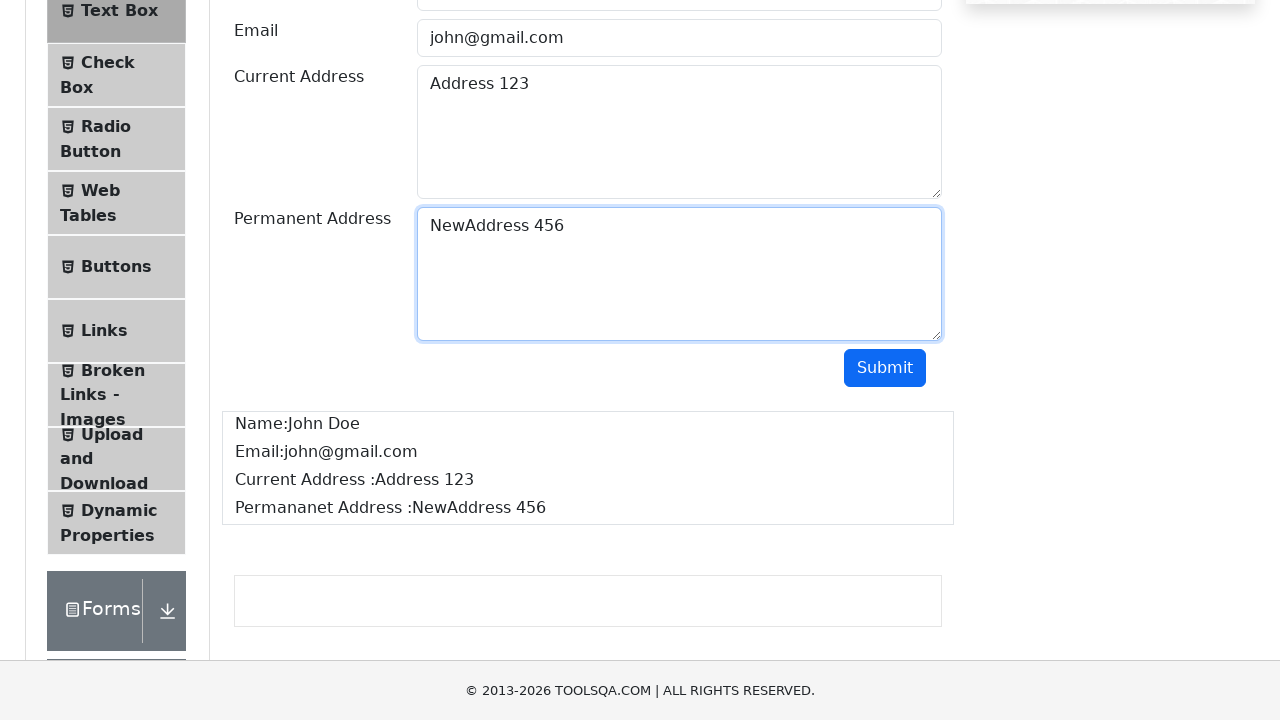

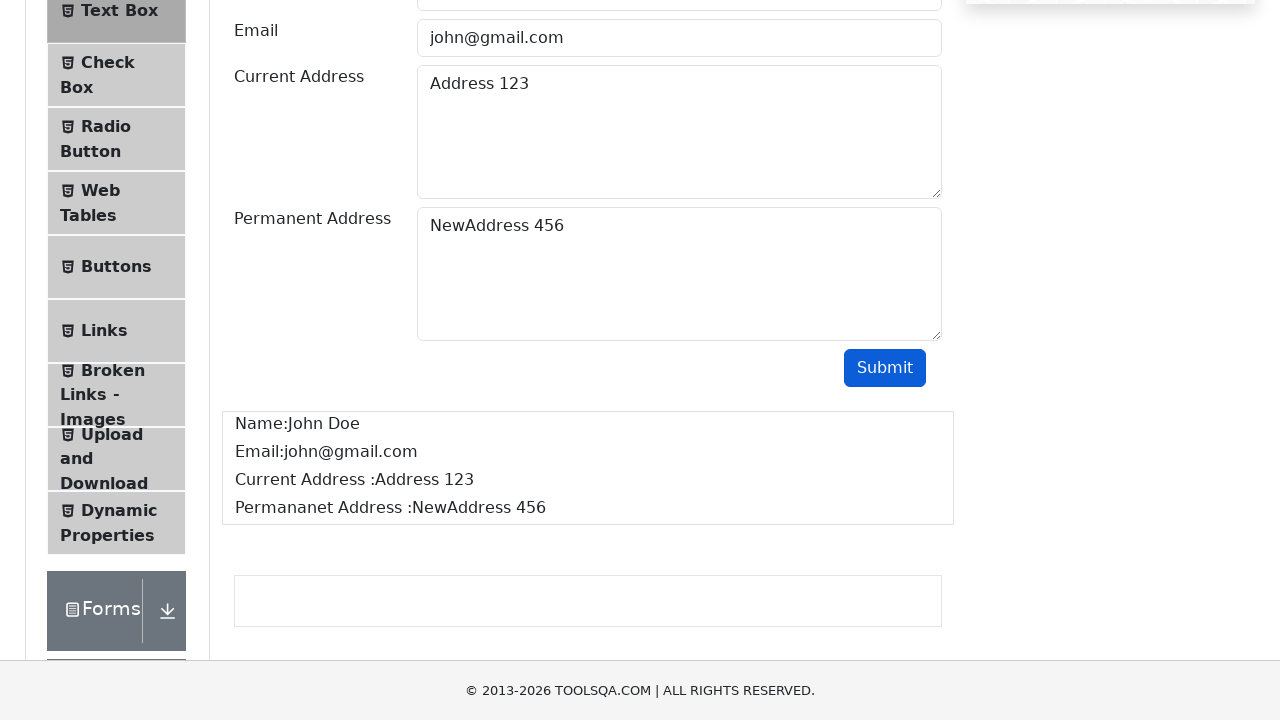